Tests if the tax calculator page loads successfully by verifying the page title

Starting URL: https://cartax.uslugi.io/

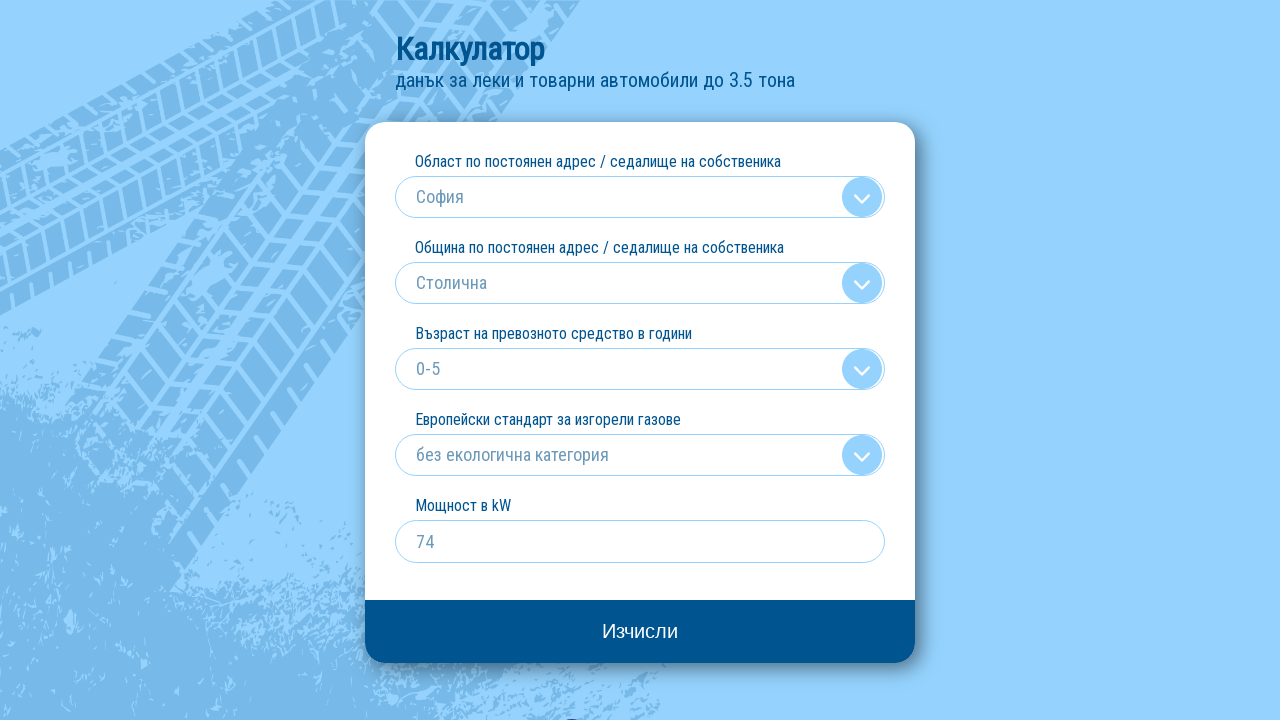

Navigated to tax calculator page at https://cartax.uslugi.io/
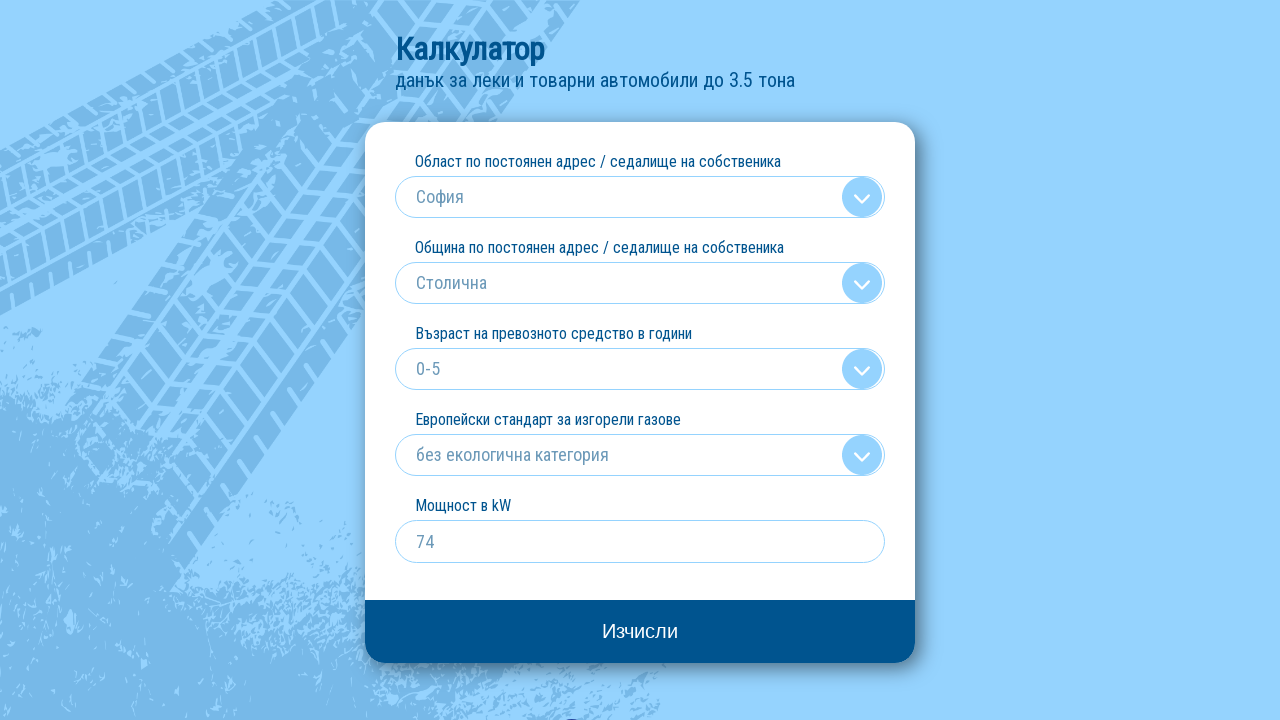

Waited for page to fully load
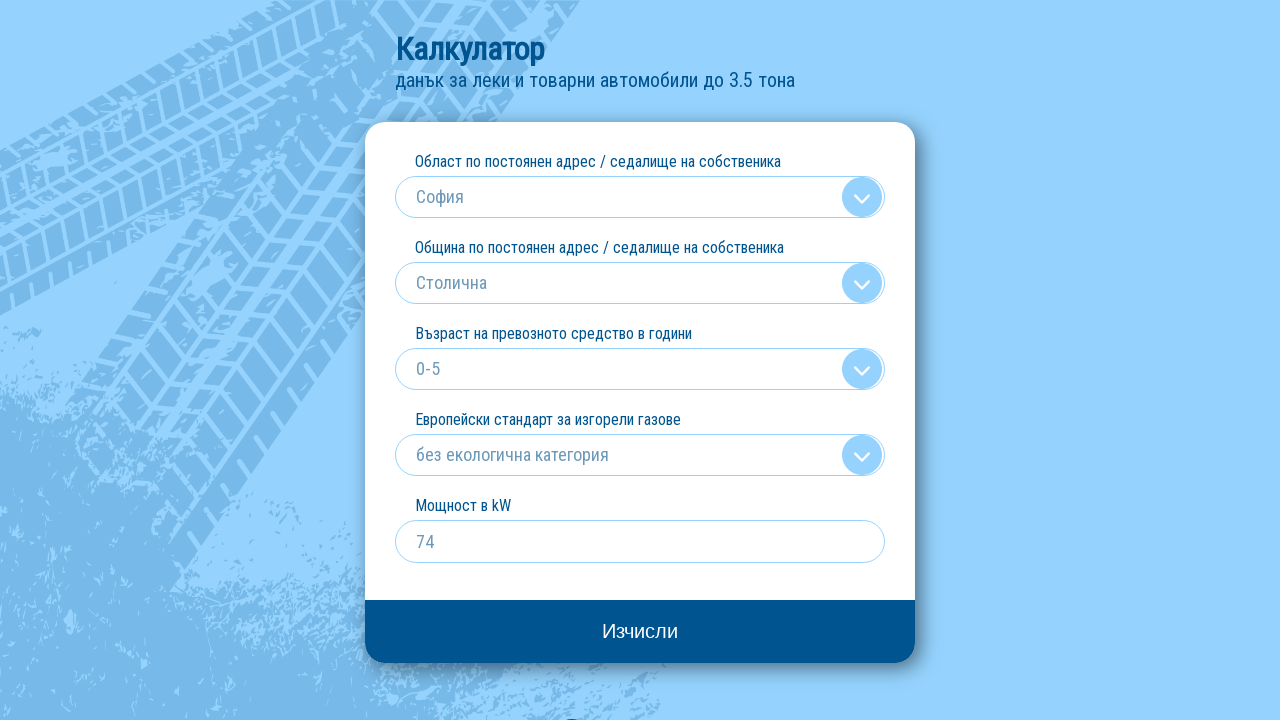

Verified page title contains 'Калкулатор' - tax calculator page loaded successfully
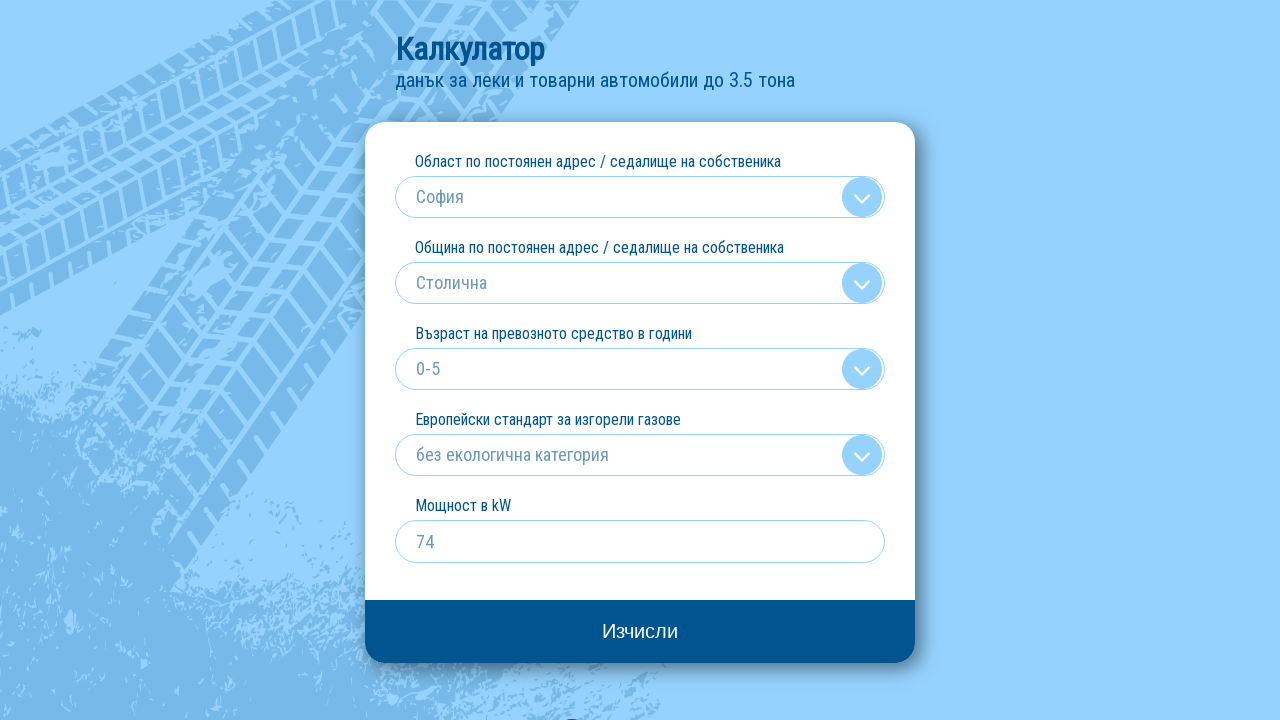

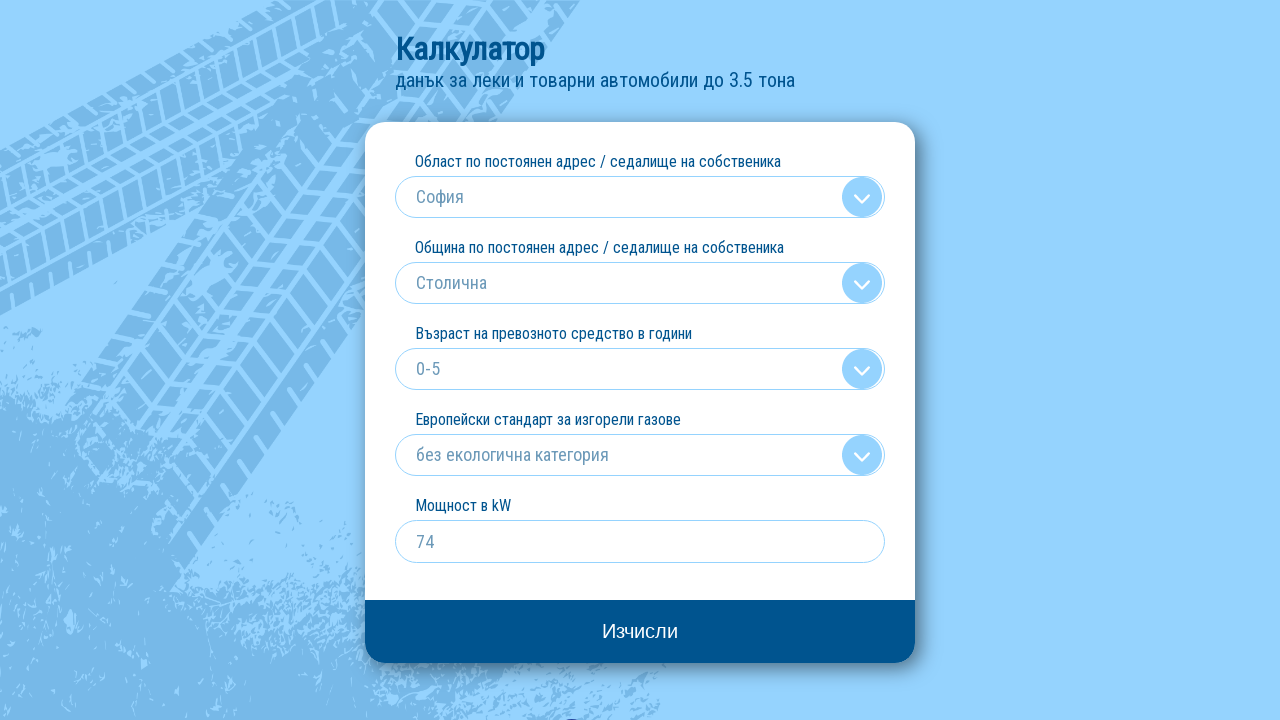